Tests the Status Codes page by clicking on each status code link (200, 301, 404, 500) and verifying the correct status page is displayed.

Starting URL: https://the-internet.herokuapp.com/

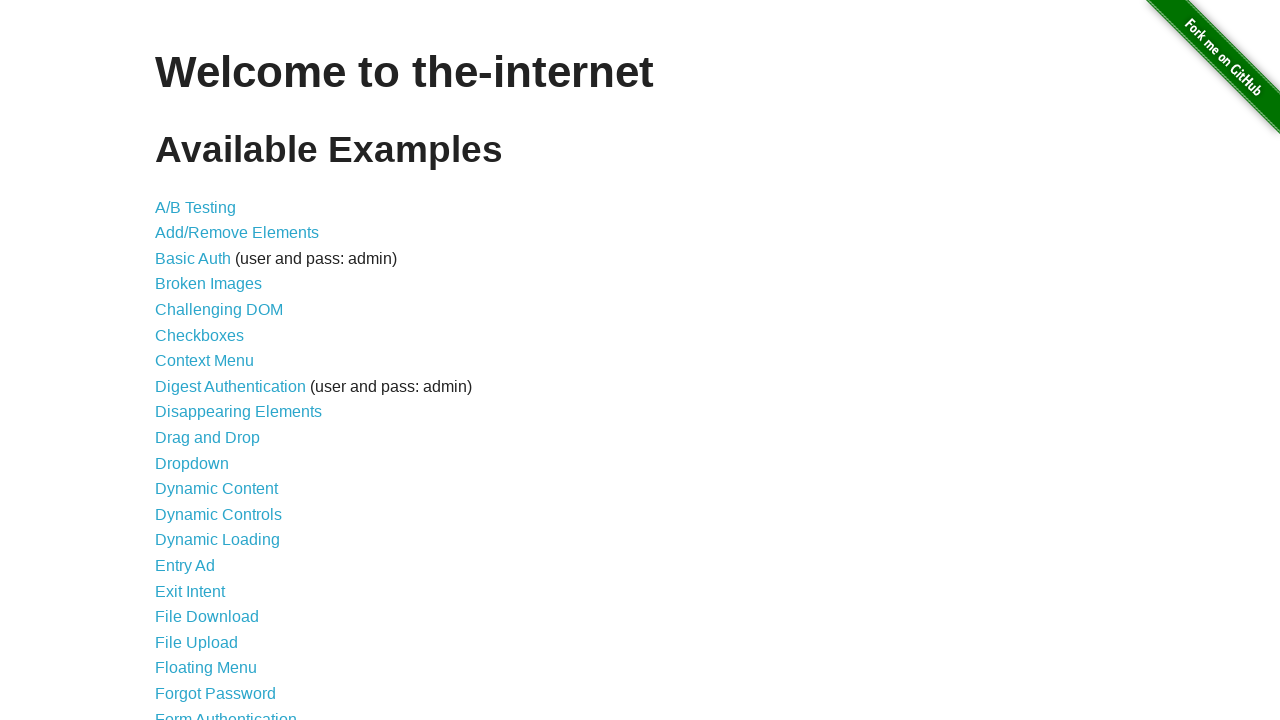

Clicked on Status Codes link at (203, 600) on a[href='/status_codes']
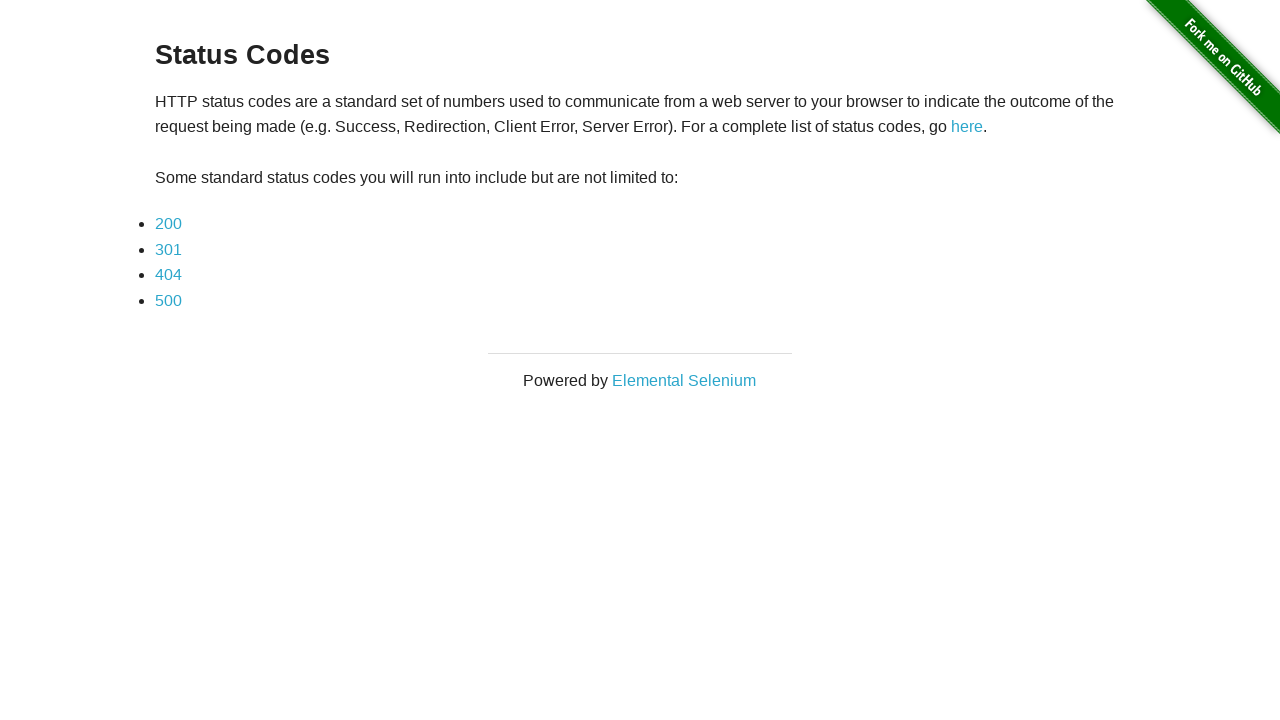

Status Codes page loaded with status code links visible
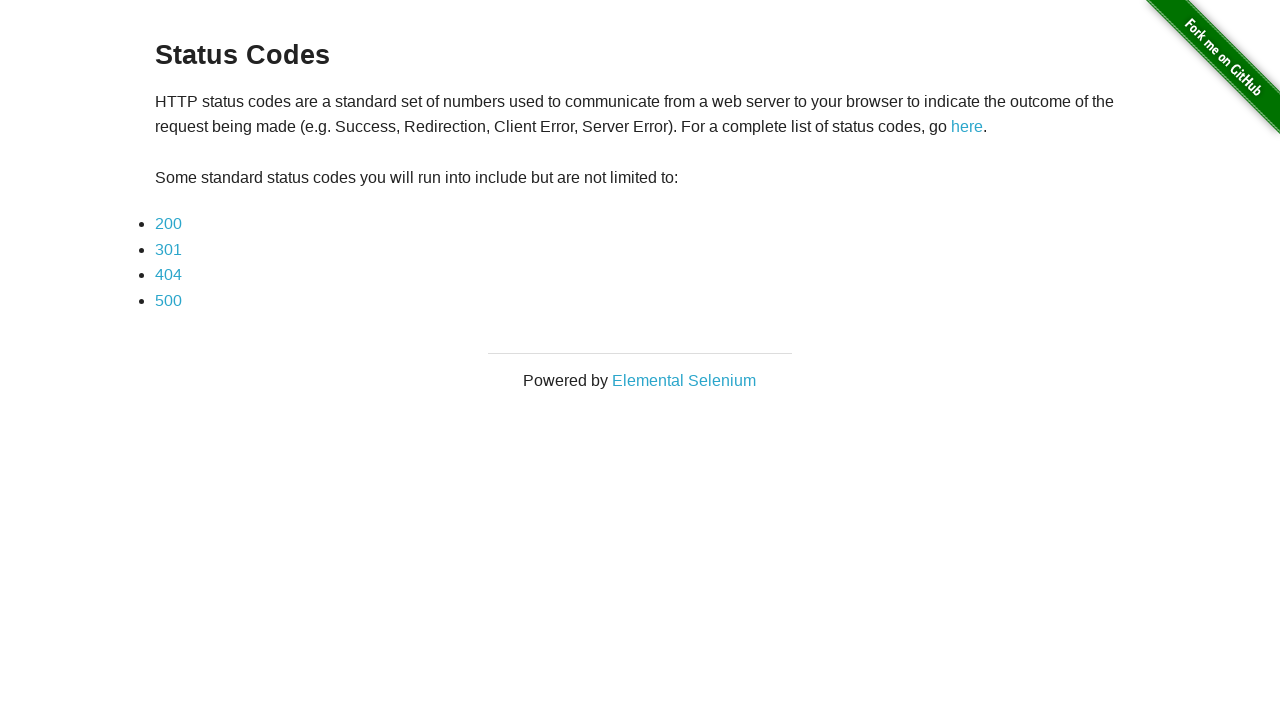

Clicked on status code 200 link at (168, 224) on a:has-text('200')
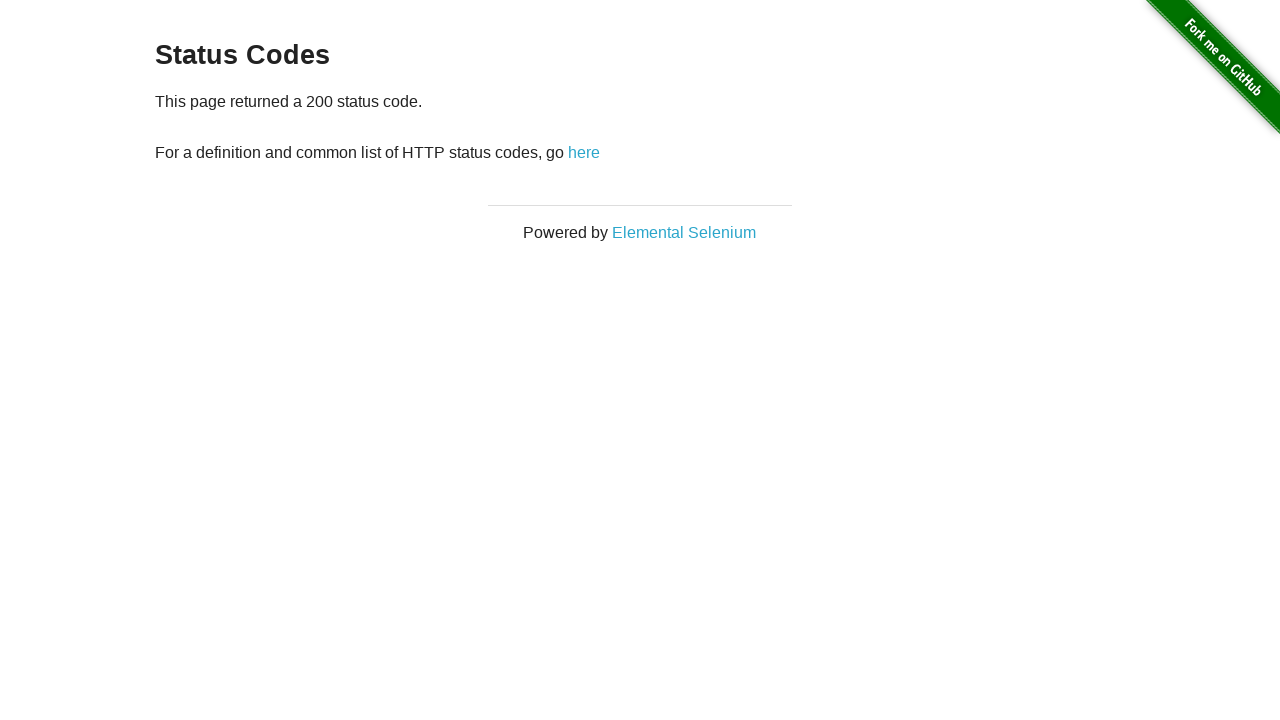

Status code 200 page loaded and verified
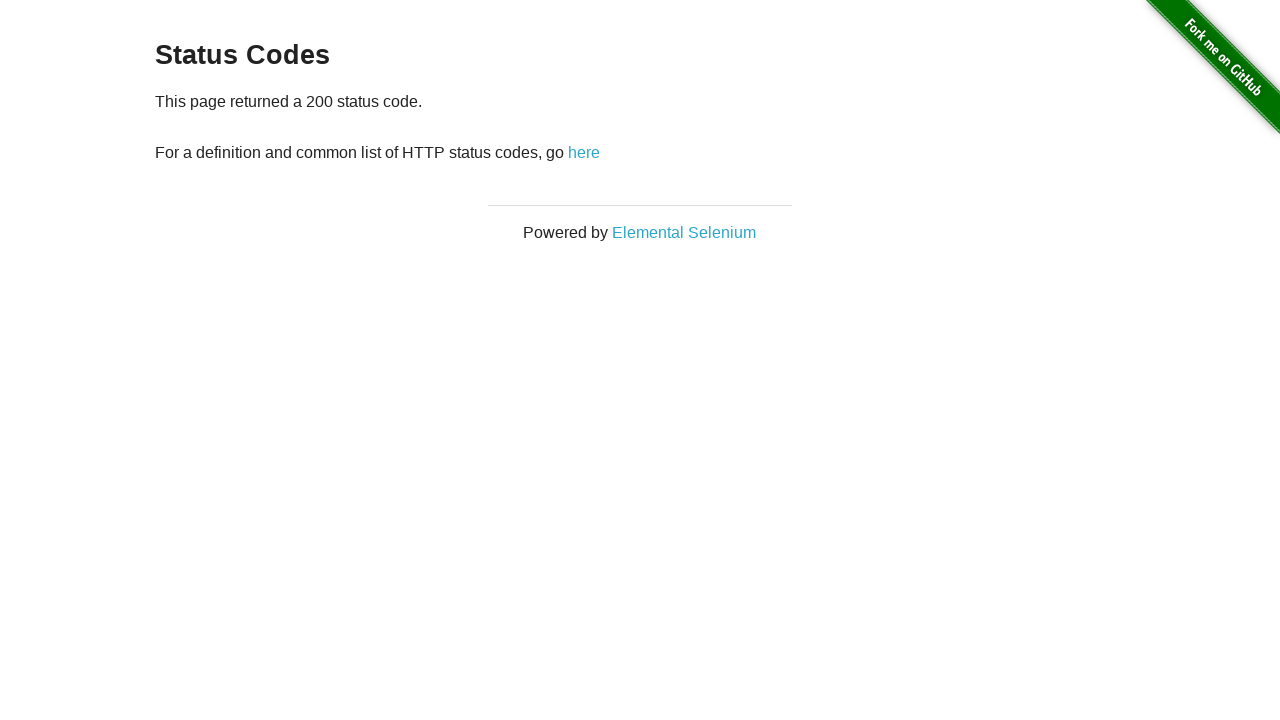

Navigated back to Status Codes page from status 200
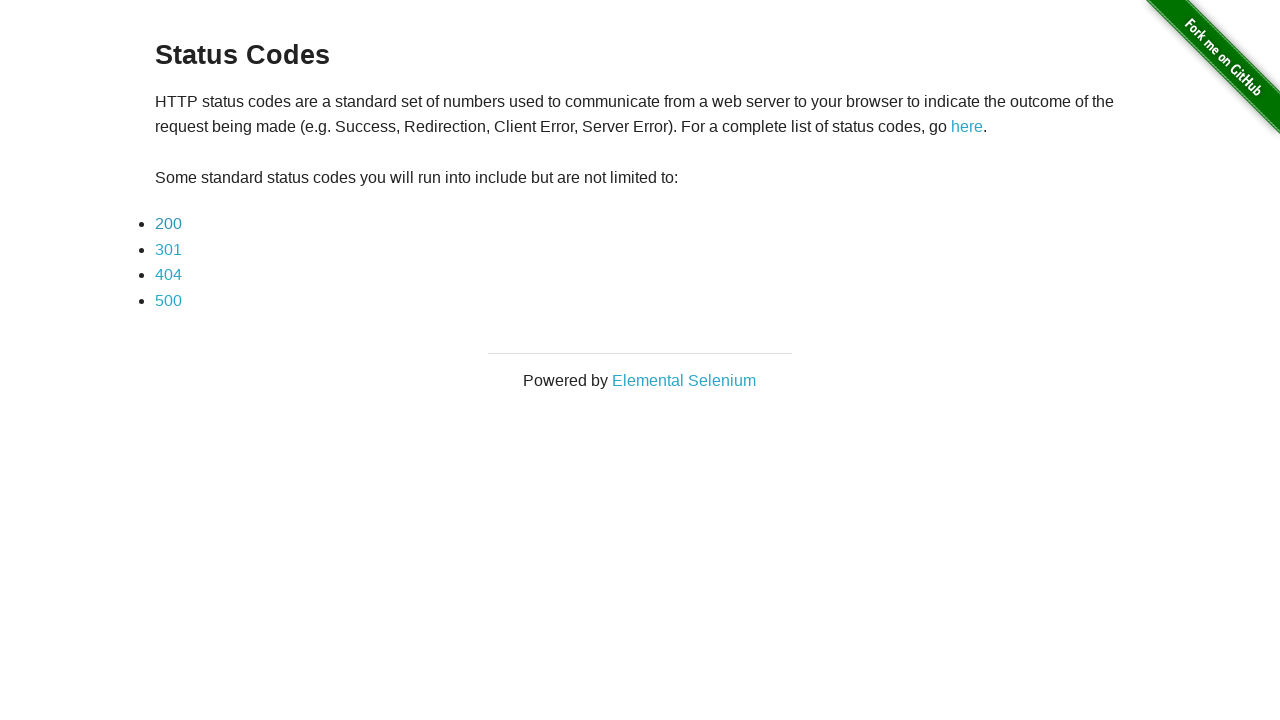

Status Codes page reloaded with all links visible again
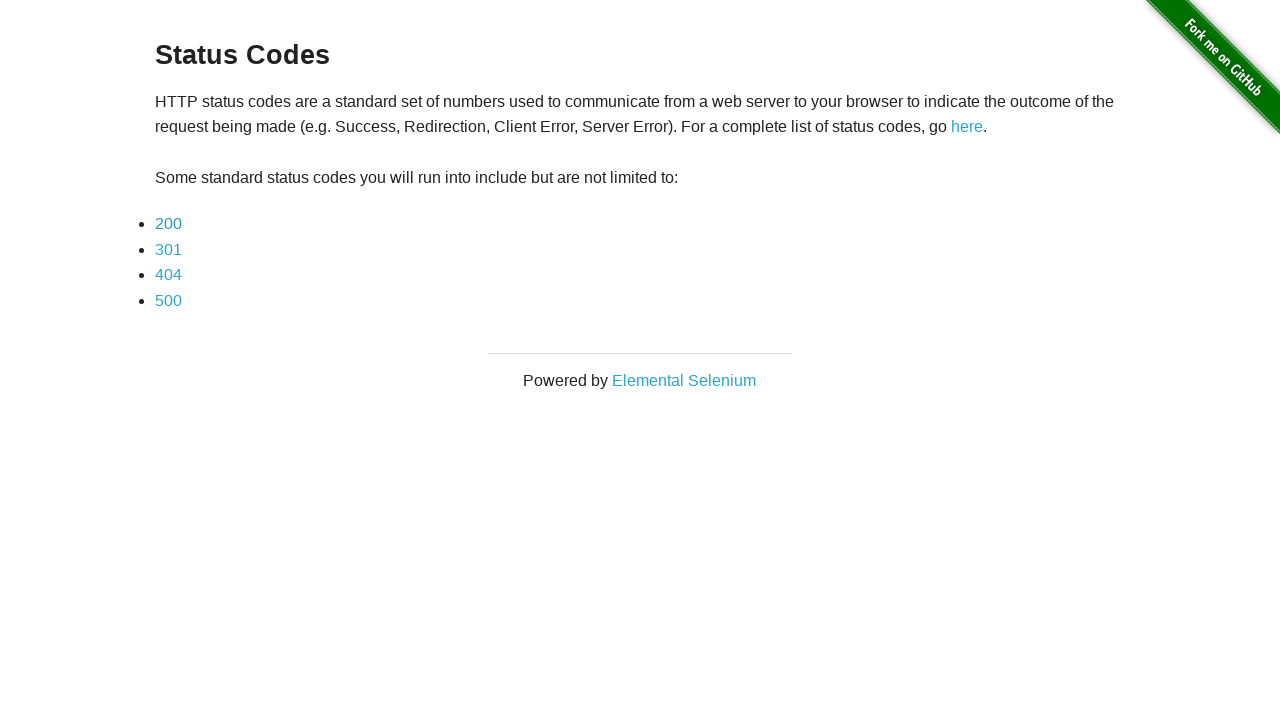

Clicked on status code 301 link at (168, 249) on a:has-text('301')
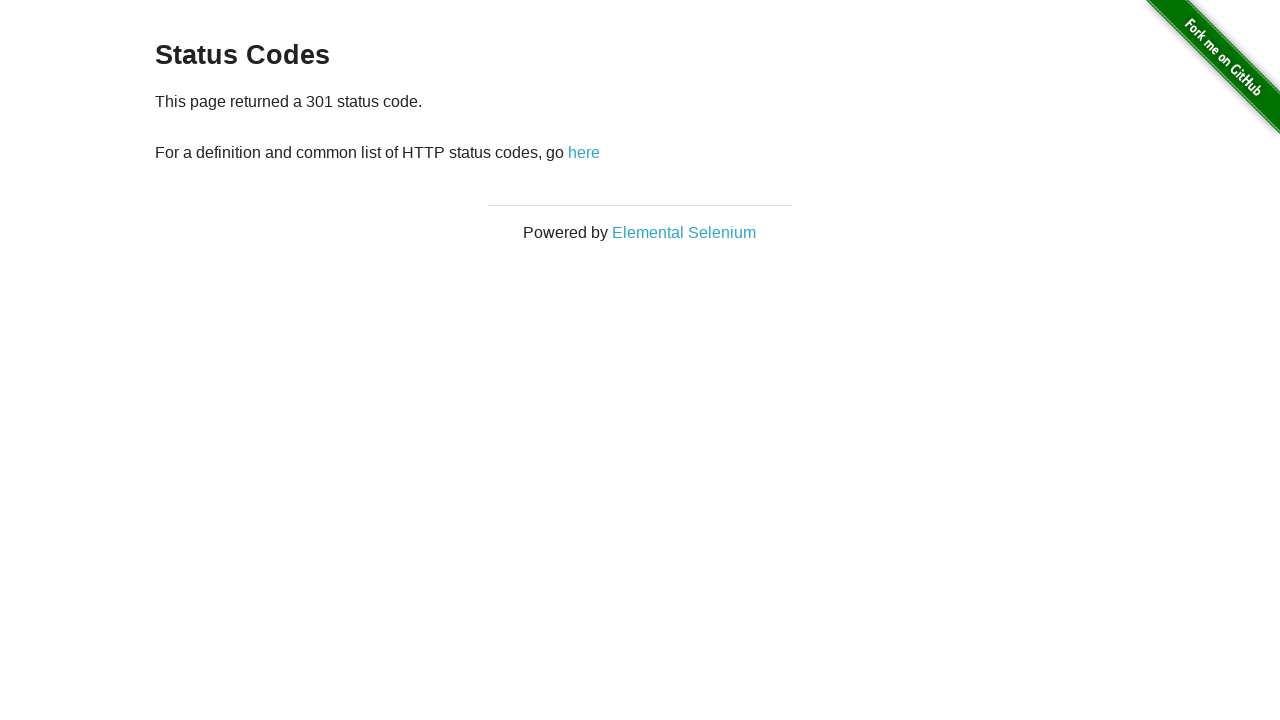

Status code 301 page loaded and verified
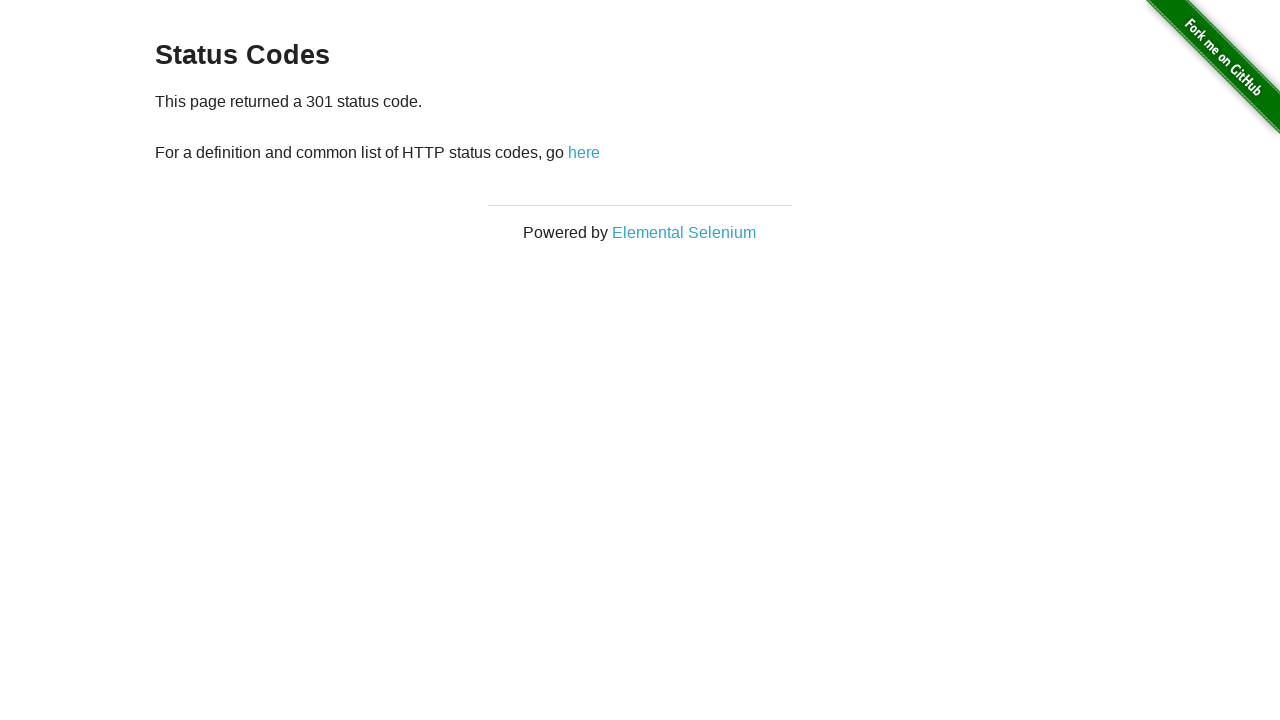

Navigated back to Status Codes page from status 301
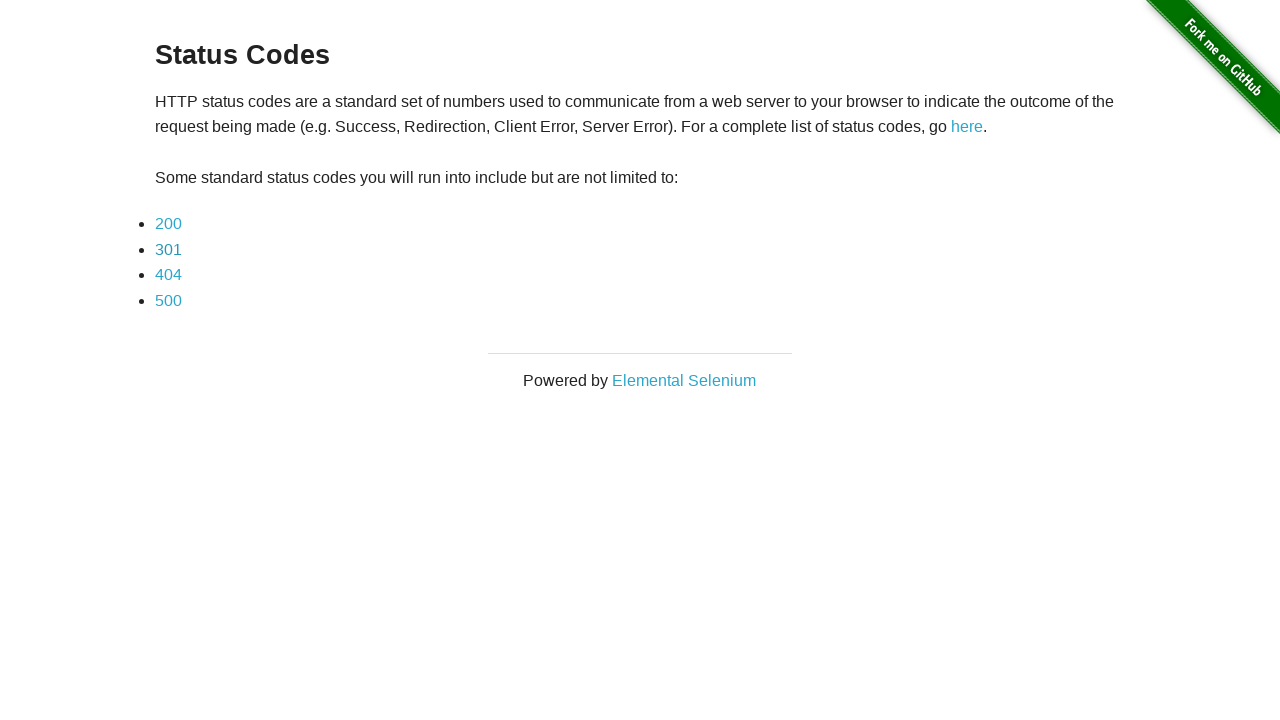

Status Codes page reloaded with all links visible again
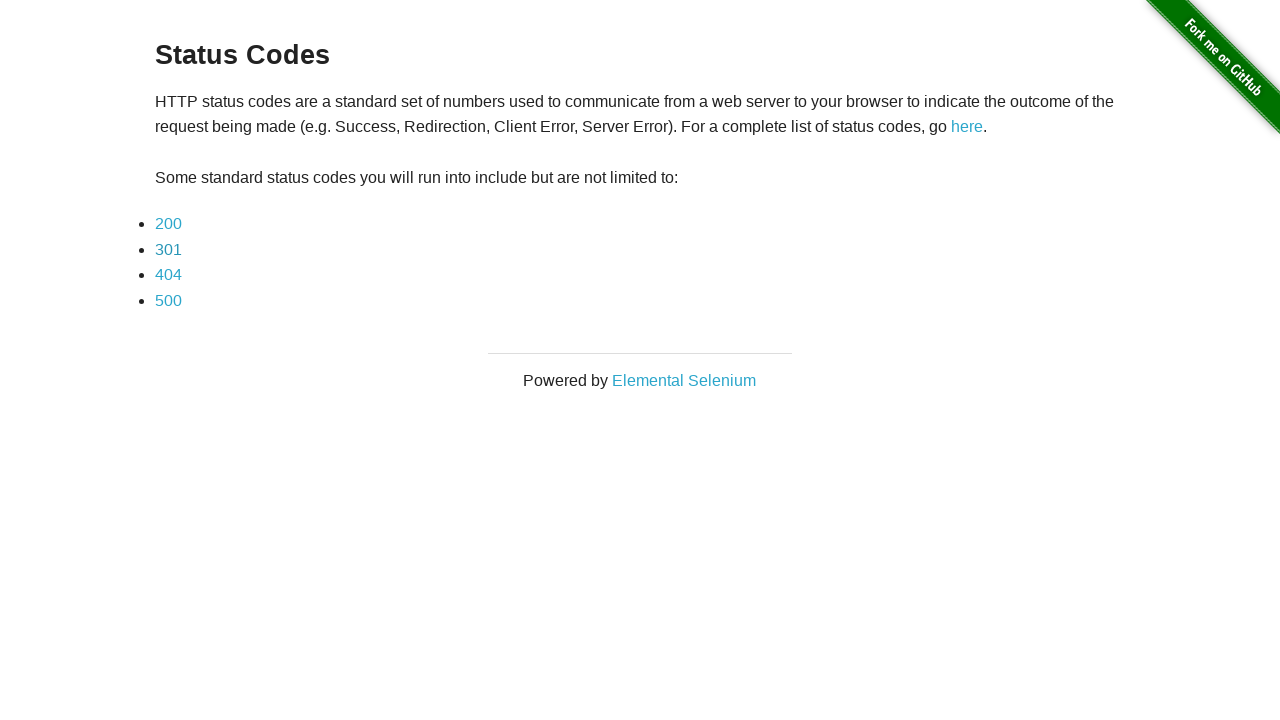

Clicked on status code 404 link at (168, 275) on a:has-text('404')
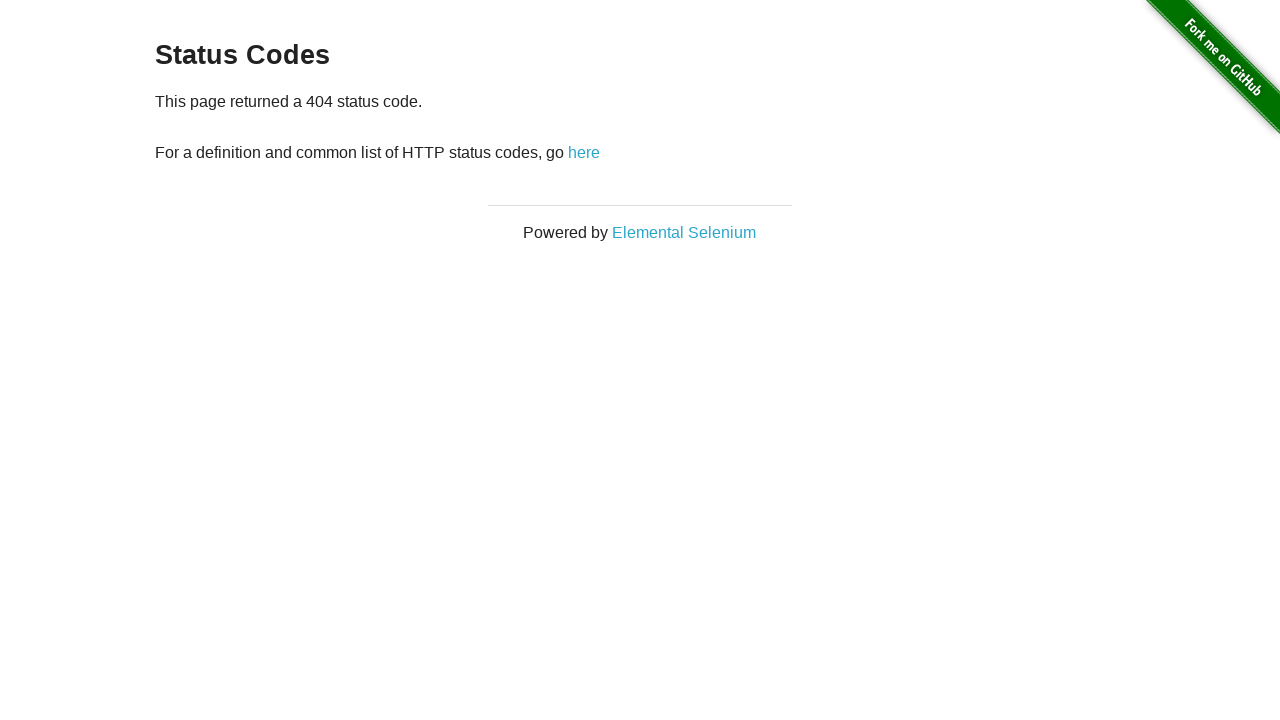

Status code 404 page loaded and verified
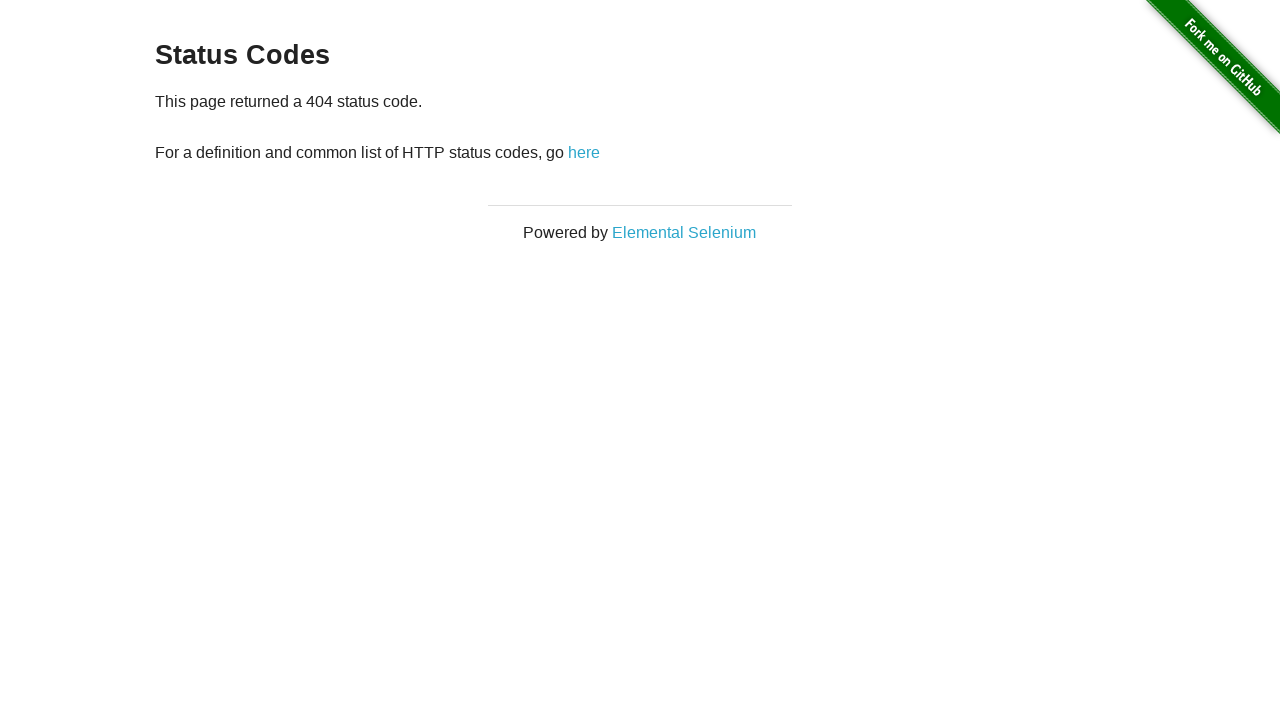

Navigated back to Status Codes page from status 404
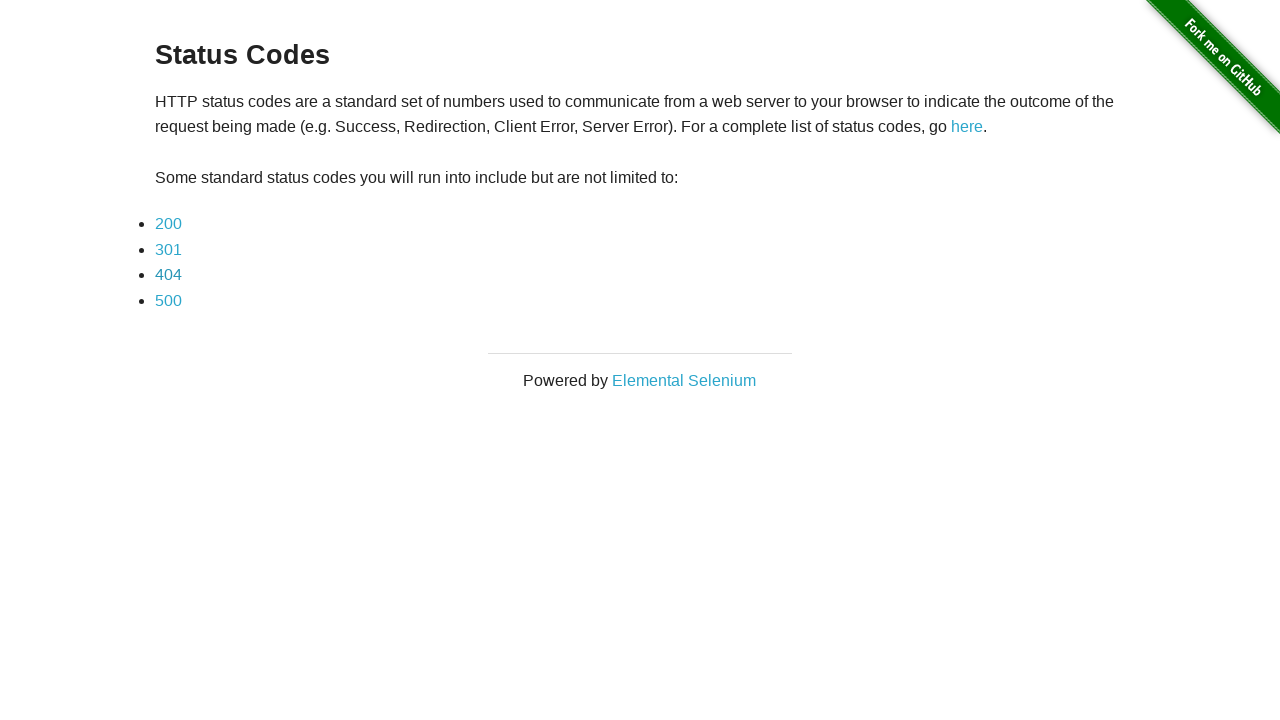

Status Codes page reloaded with all links visible again
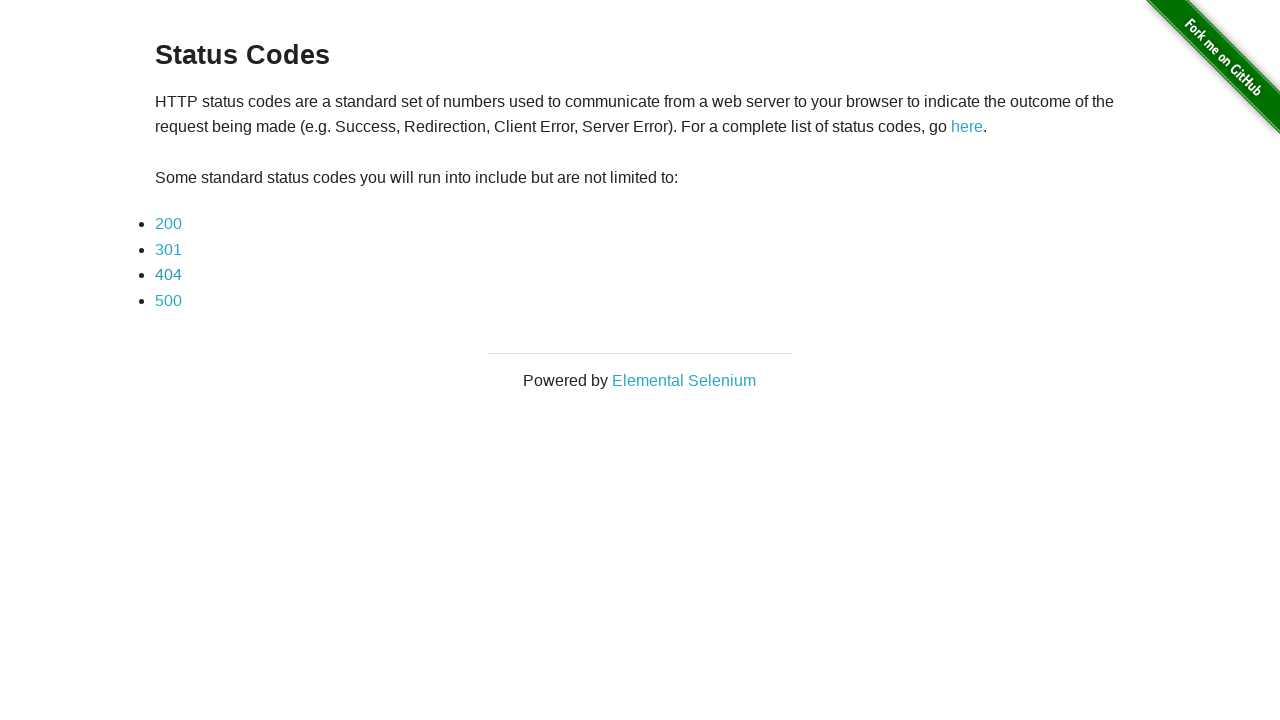

Clicked on status code 500 link at (168, 300) on a:has-text('500')
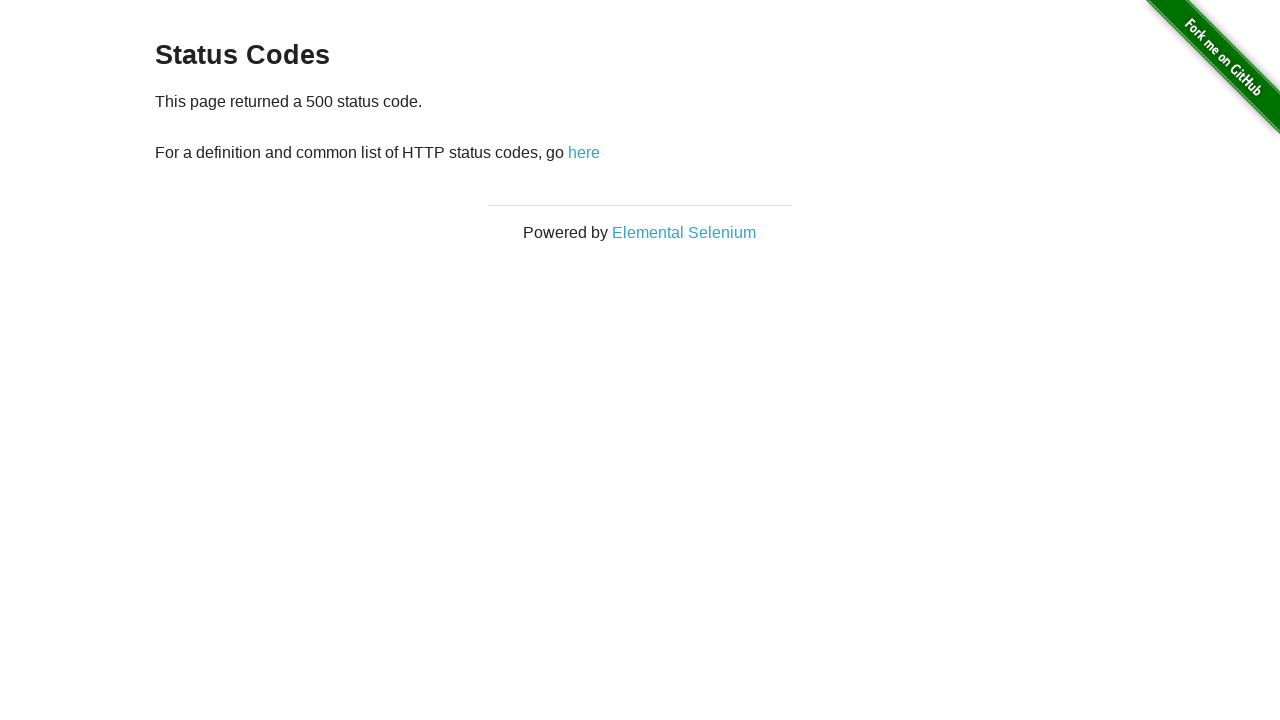

Status code 500 page loaded and verified
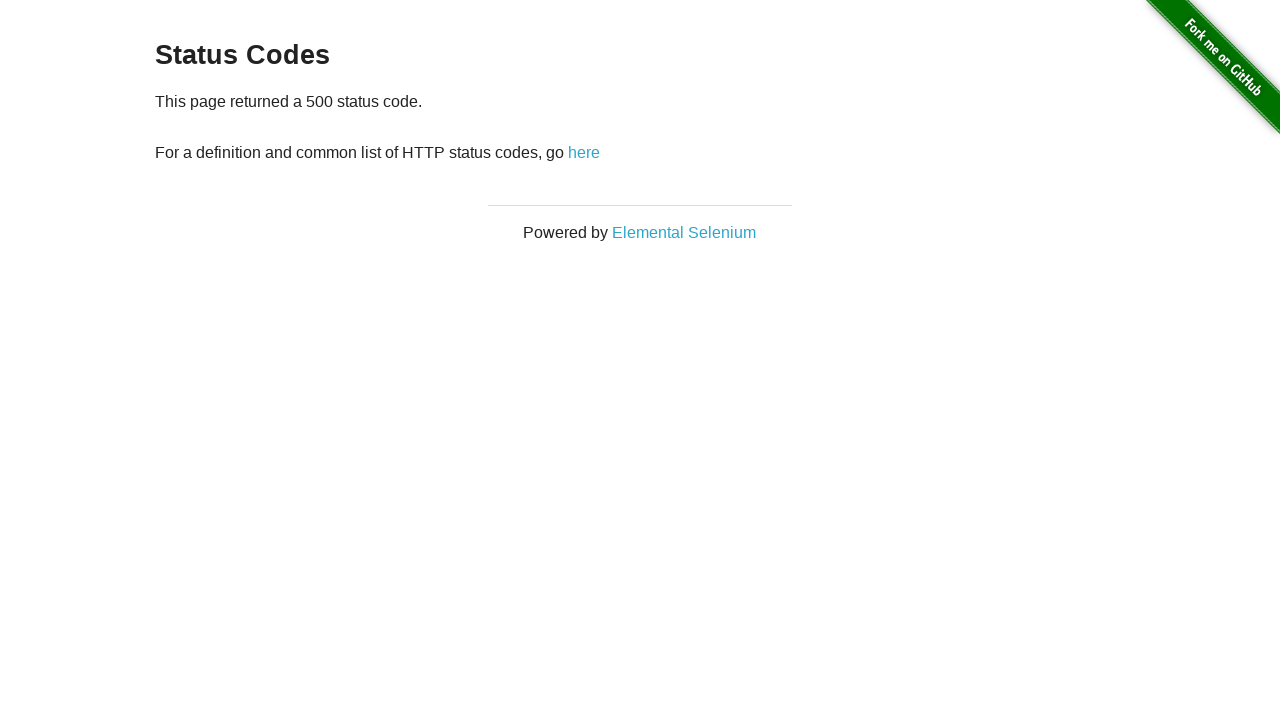

Navigated back to Status Codes page from status 500
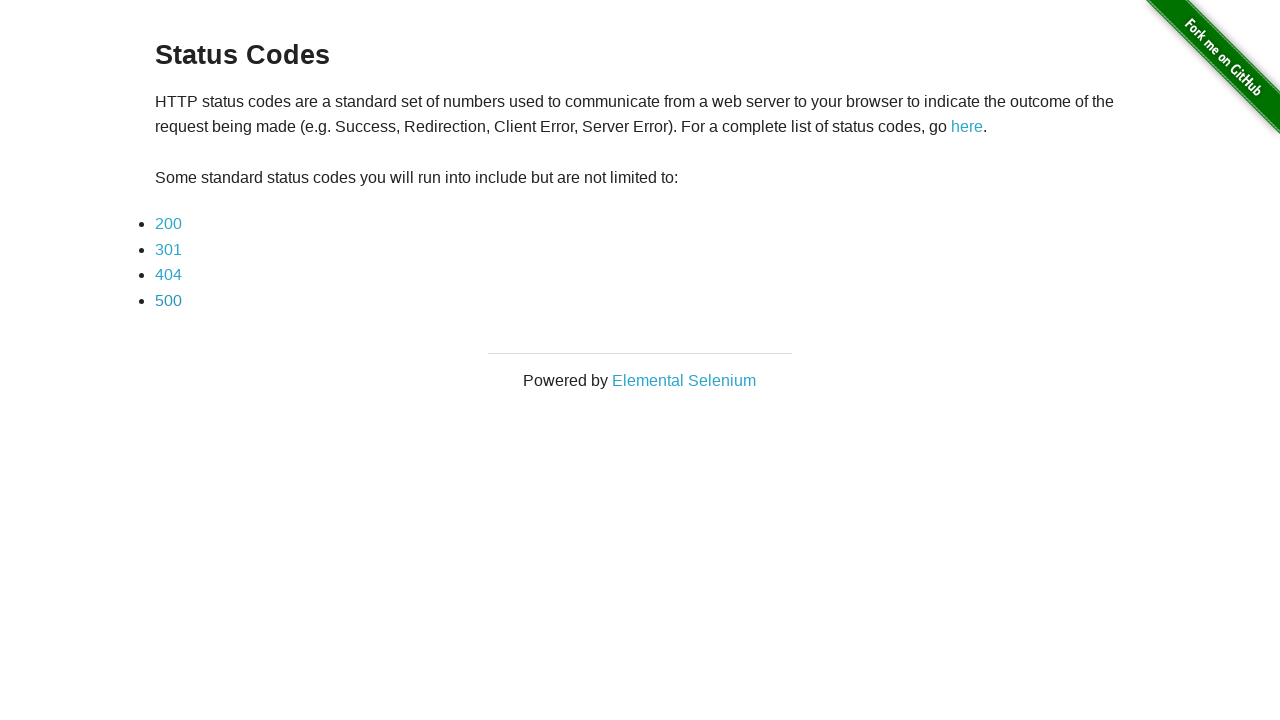

Status Codes page reloaded with all links visible again
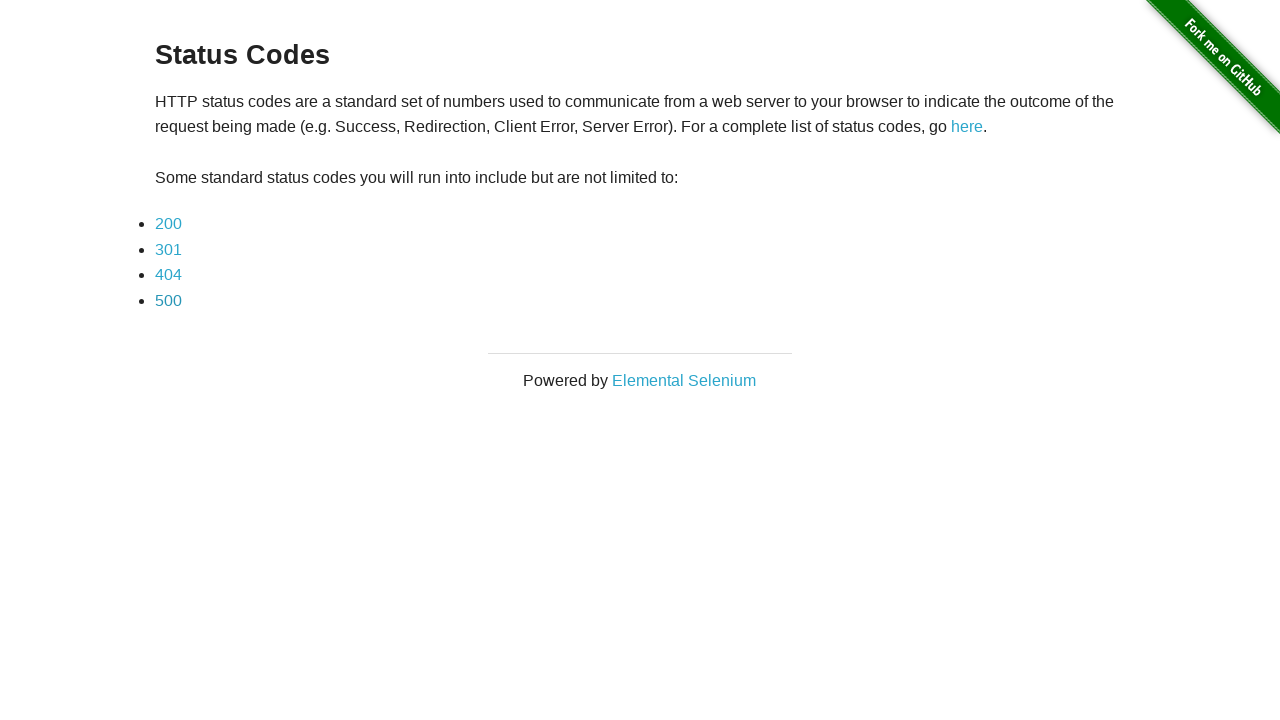

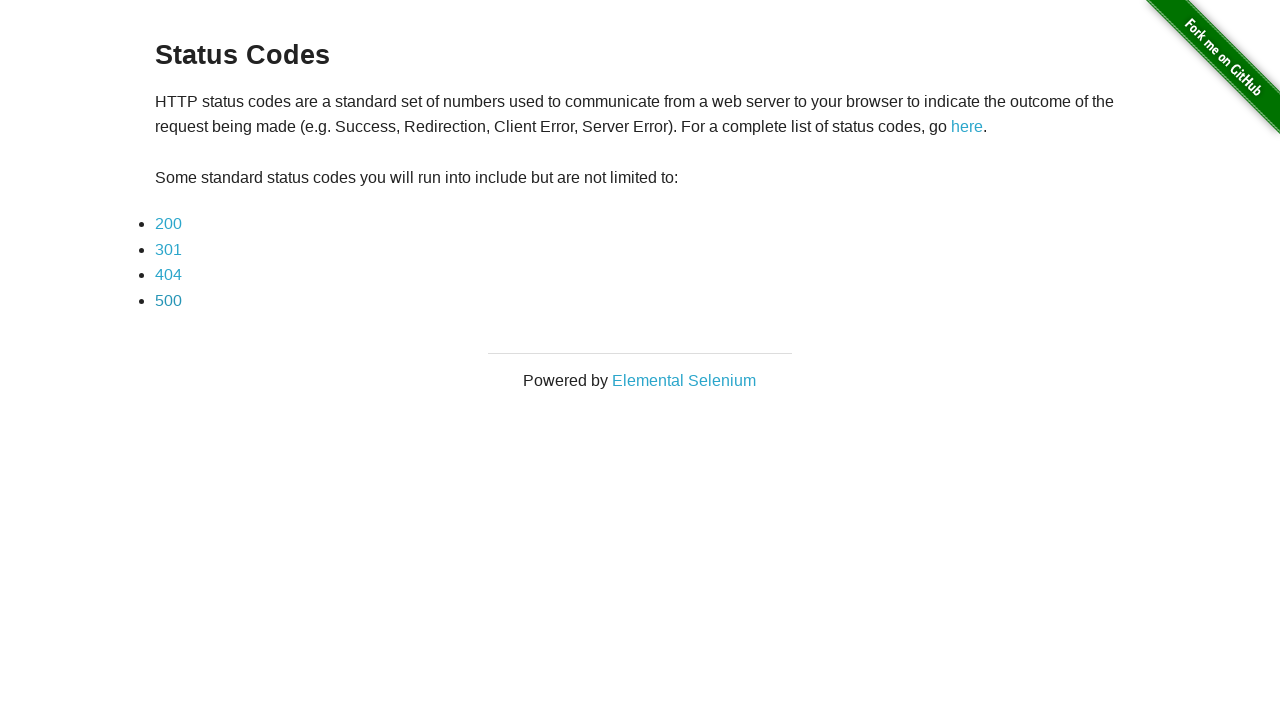